Tests browser navigation functionality by navigating between two pages, going back, forward, and refreshing. Demonstrates basic navigation methods without performing any authentication.

Starting URL: https://opensource-demo.orangehrmlive.com/web/index.php/auth/login

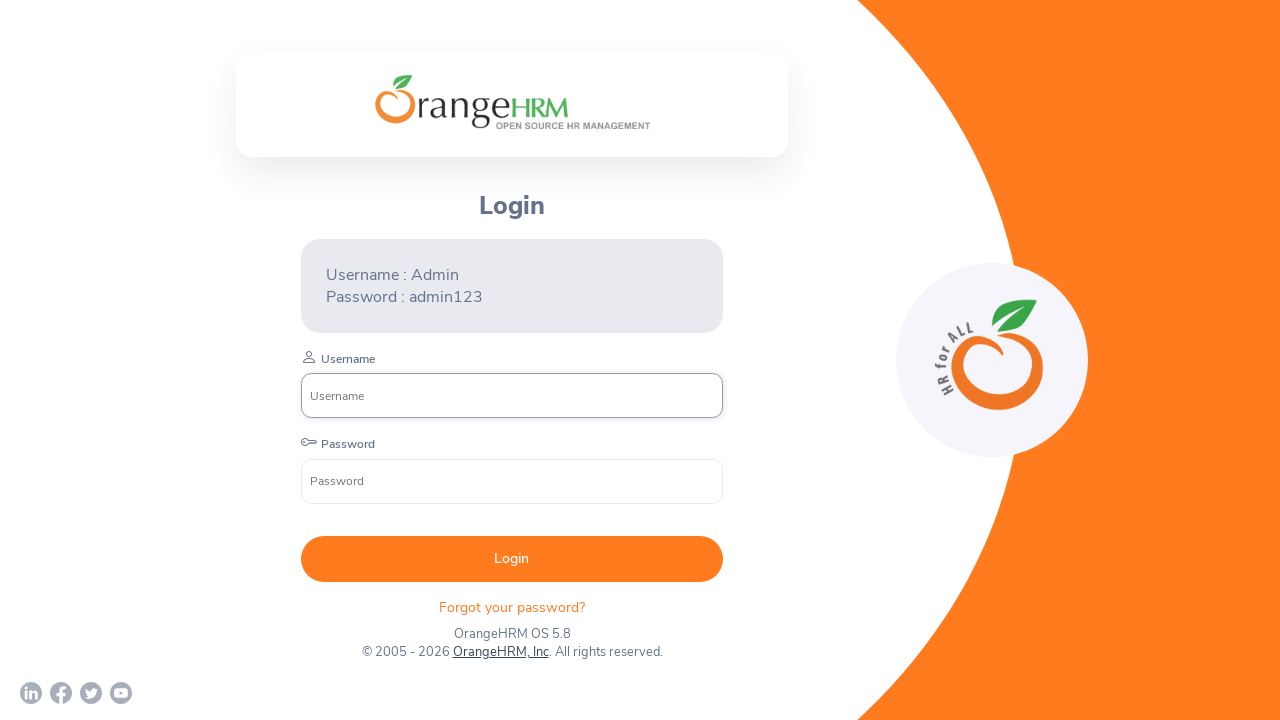

Navigated to nopcommerce demo page
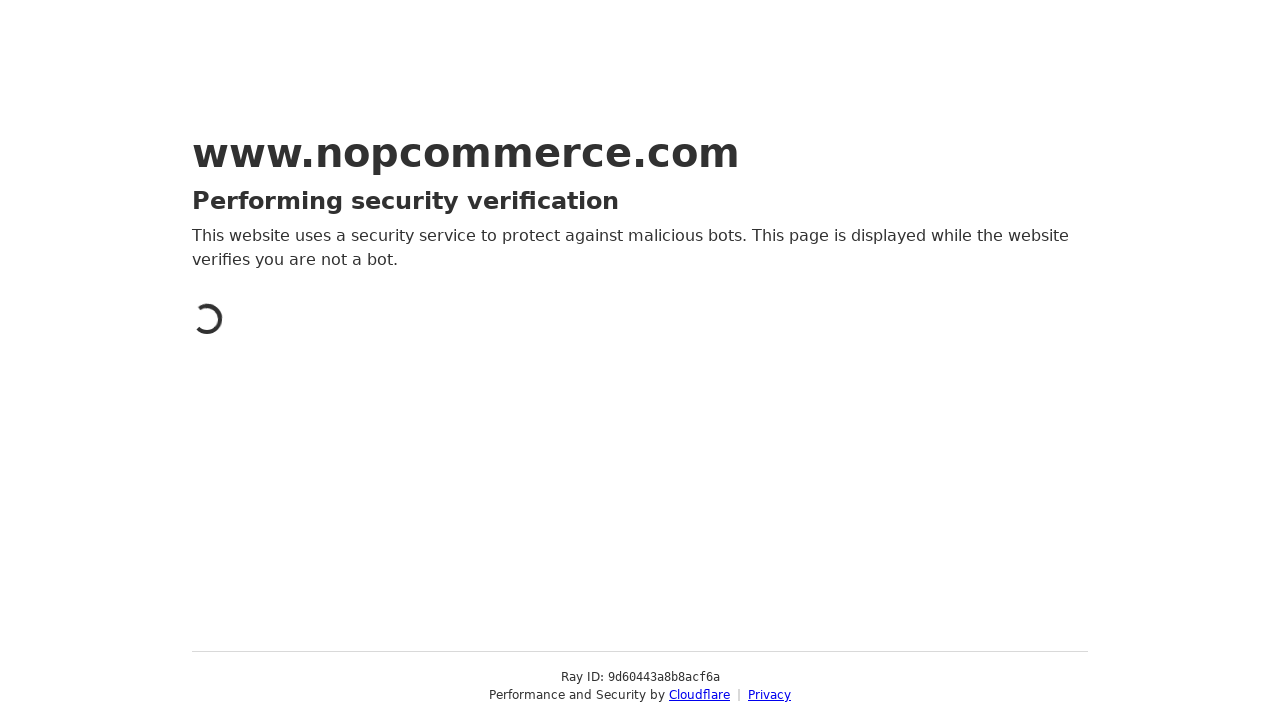

Navigated back to OrangeHRM login page
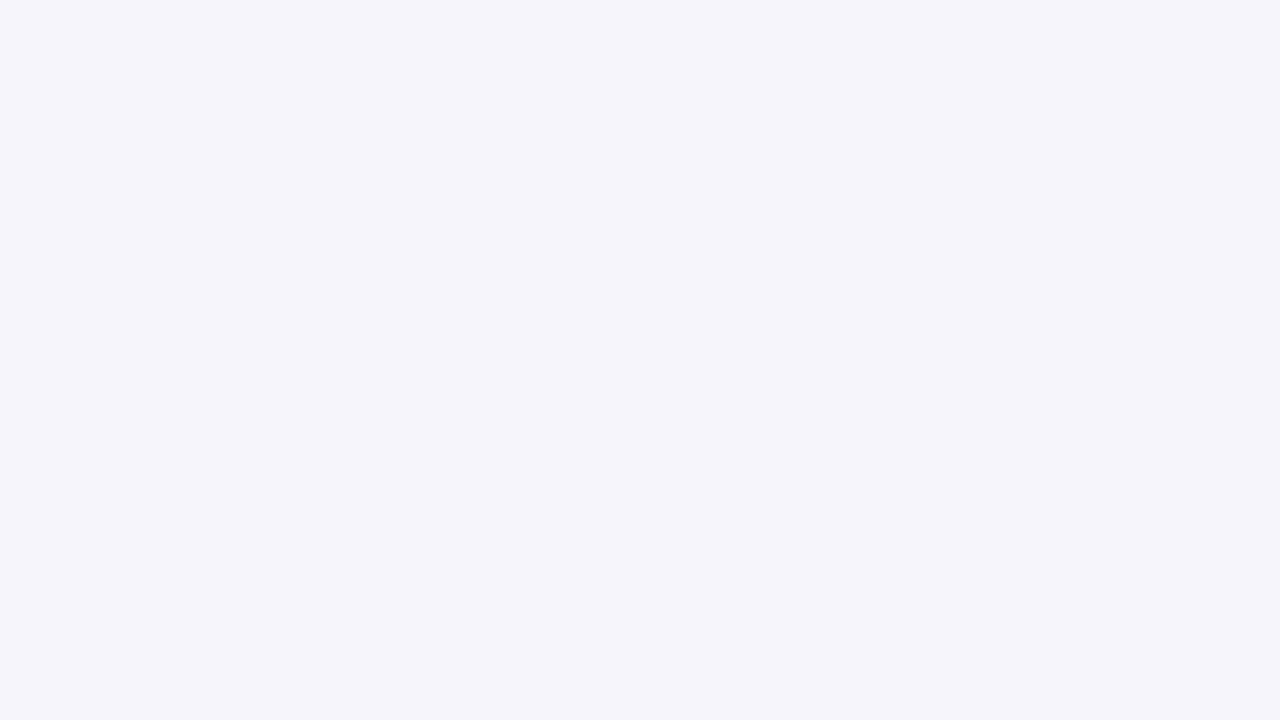

Verified current URL: https://opensource-demo.orangehrmlive.com/web/index.php/auth/login
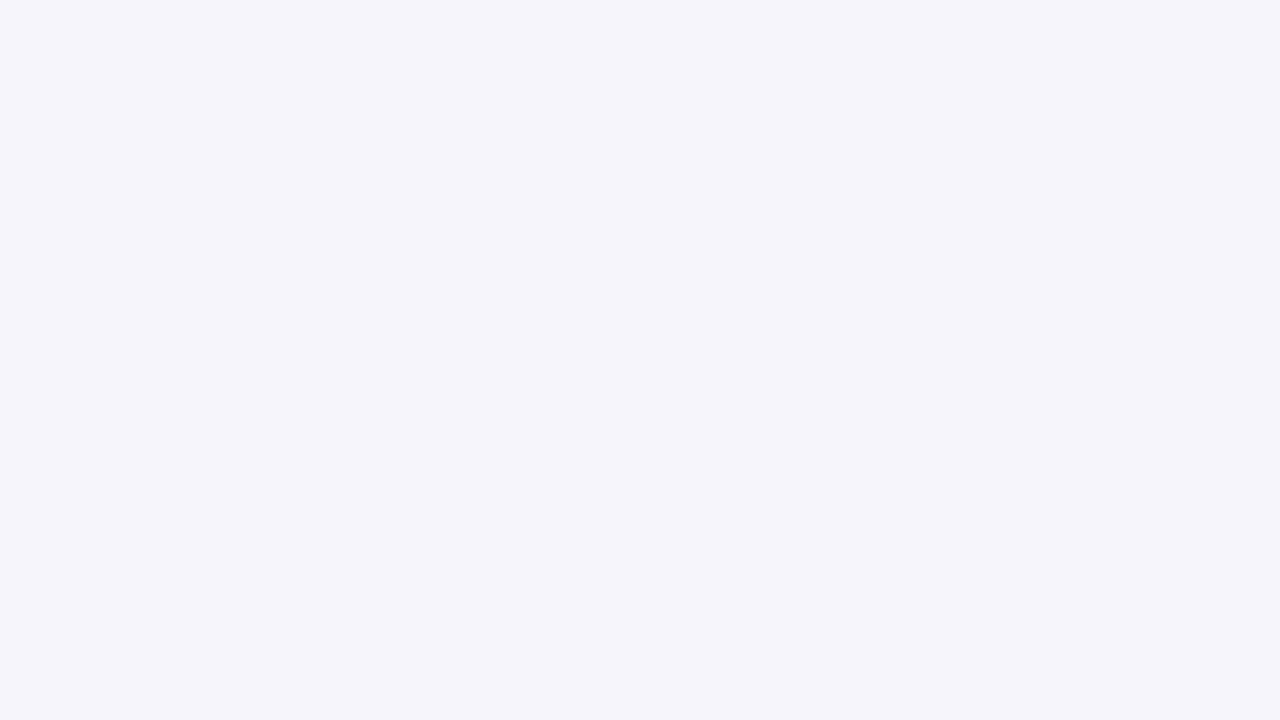

Navigated forward to nopcommerce demo page
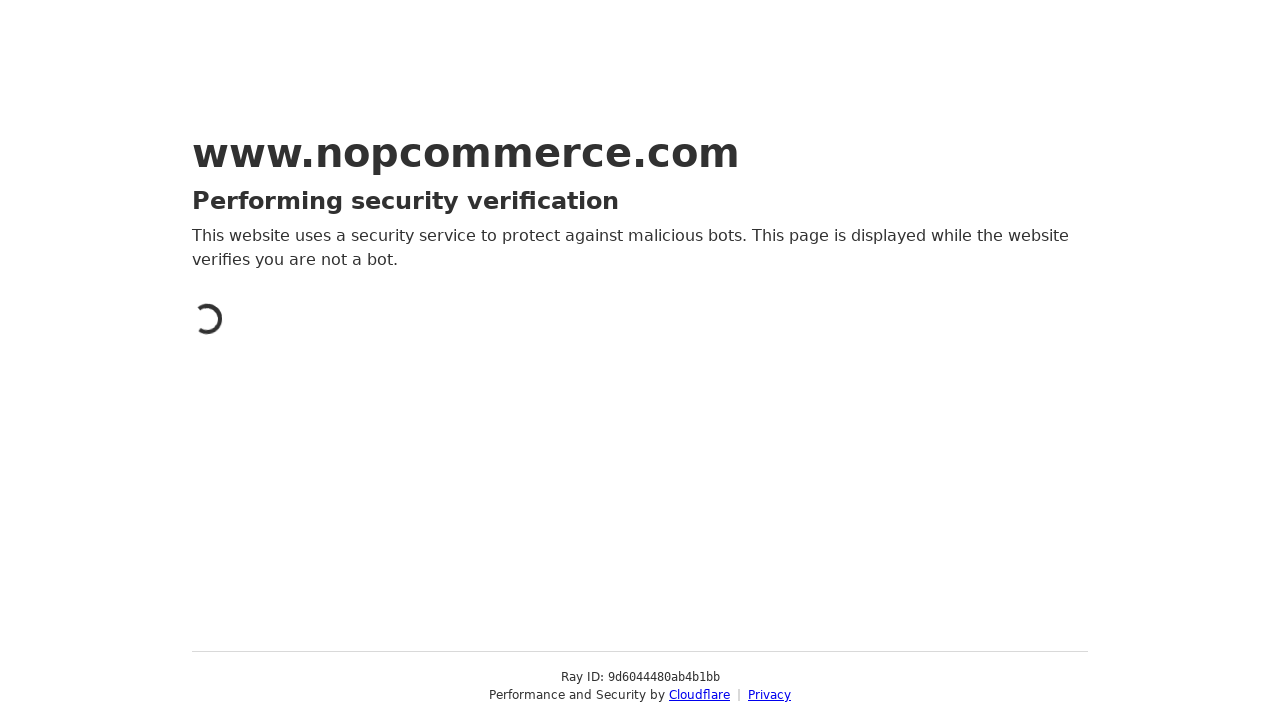

Verified current URL: https://www.nopcommerce.com/en/demo
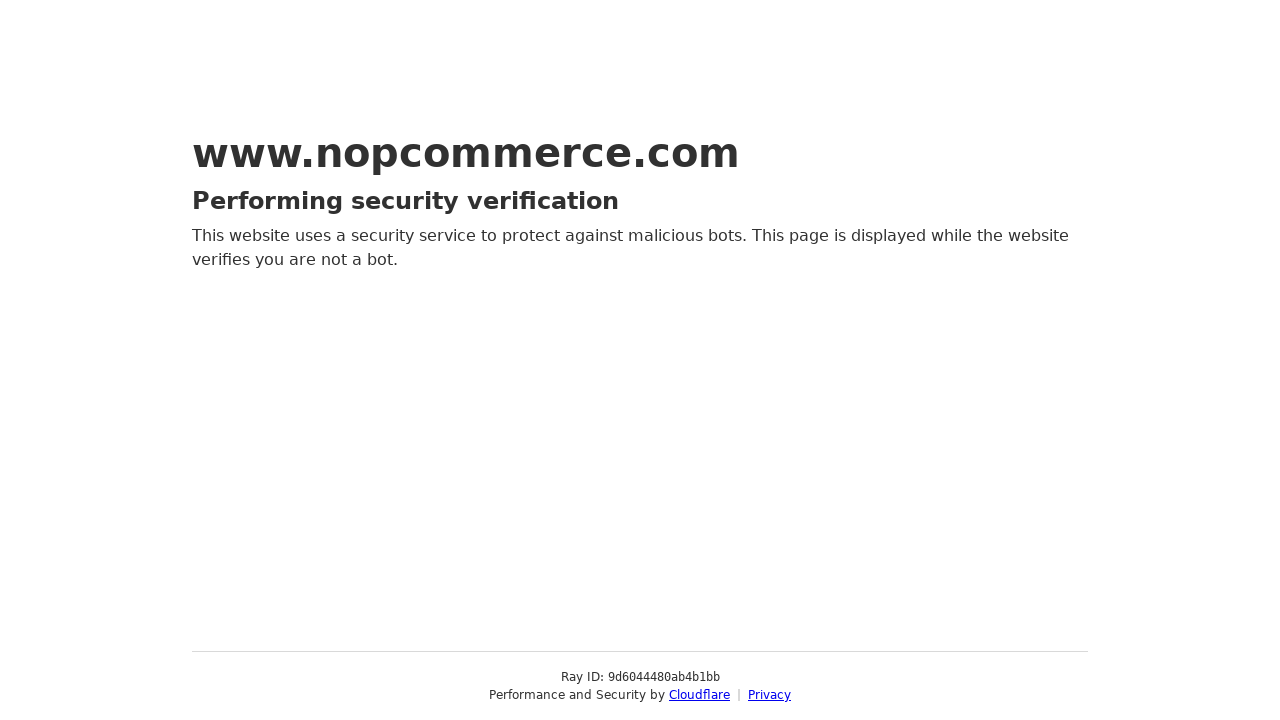

Refreshed the current page
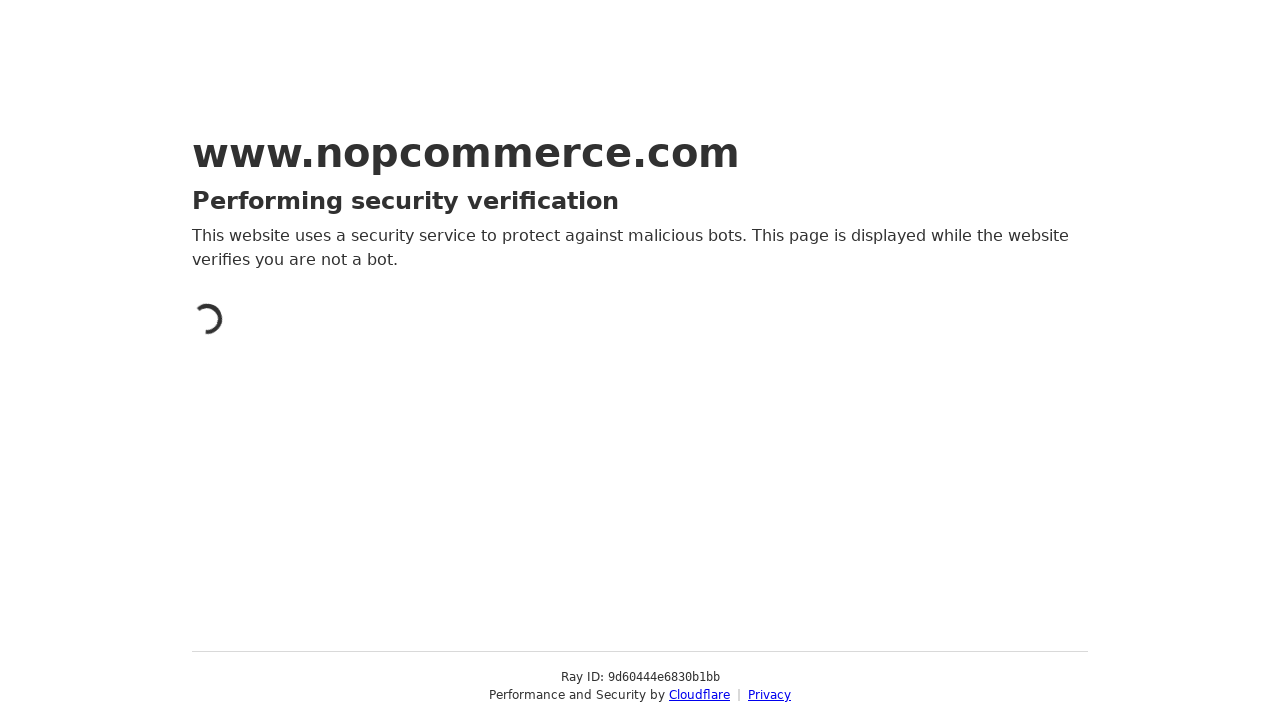

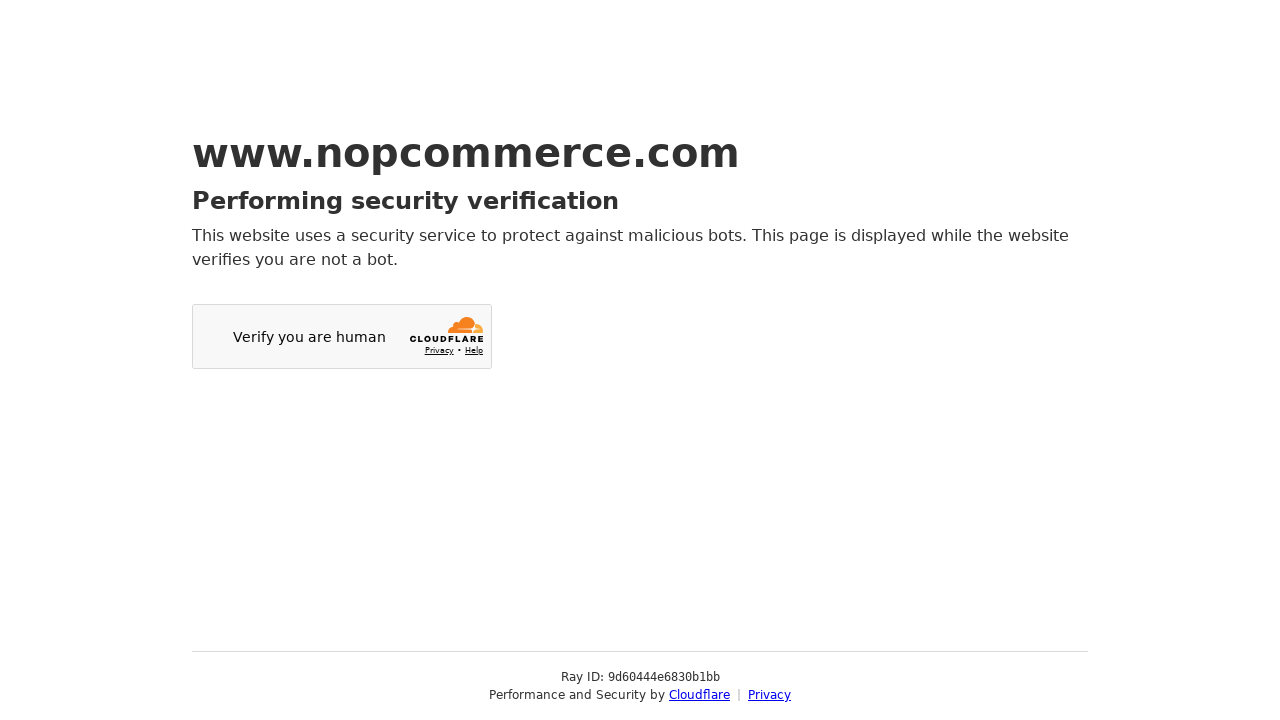